Tests handling of a prompt alert by clicking a button that triggers a prompt dialog, entering text, and accepting it

Starting URL: https://demoqa.com/alerts

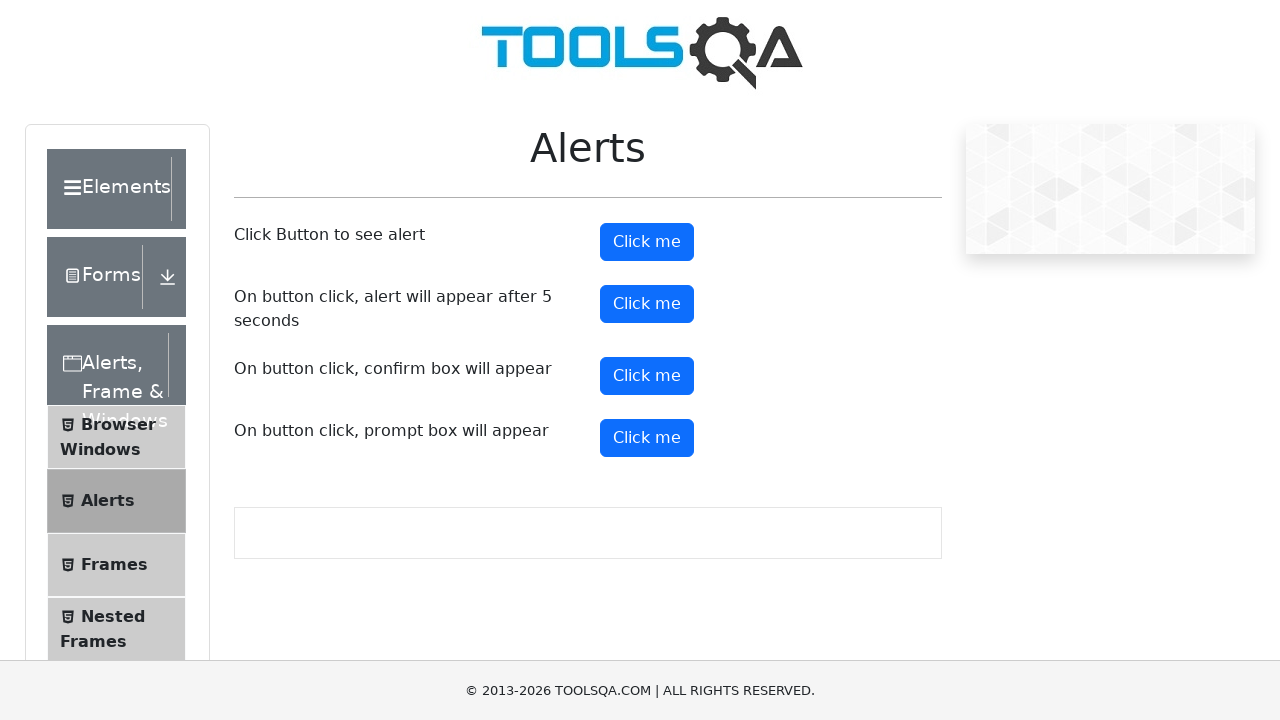

Set up dialog handler to accept prompt with text 'Jayashree'
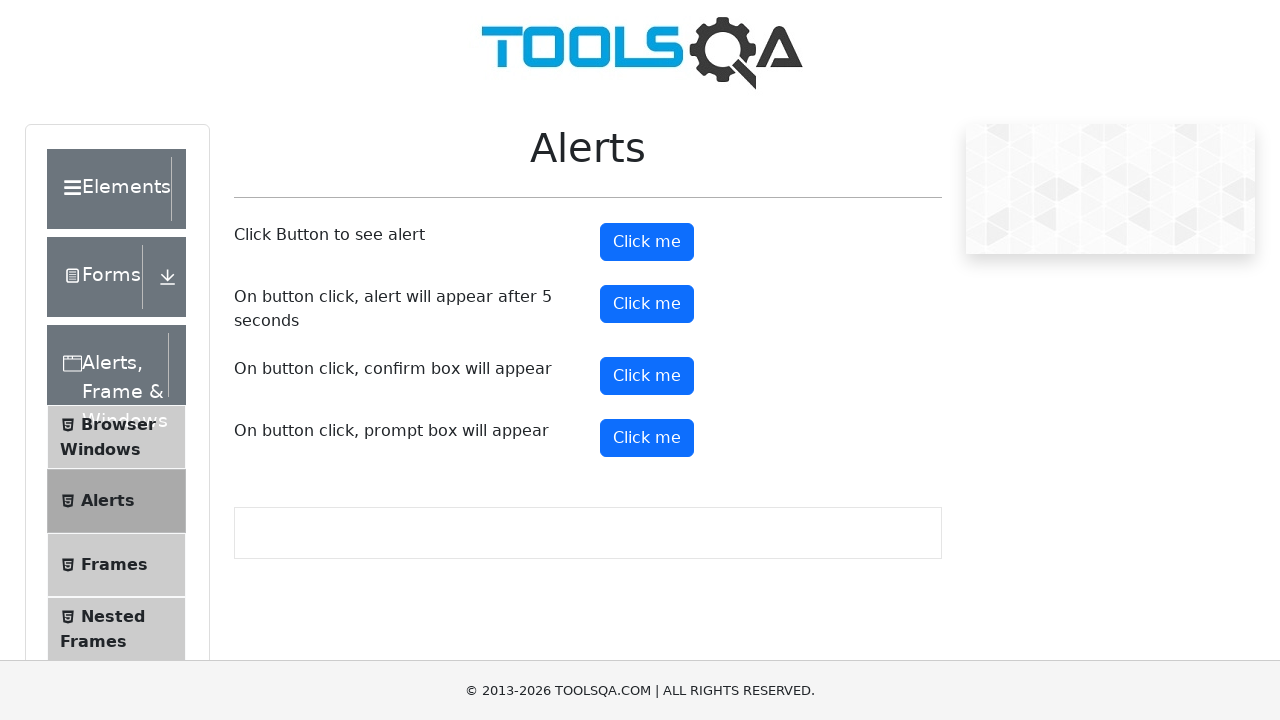

Clicked button to trigger prompt alert at (647, 438) on #promtButton
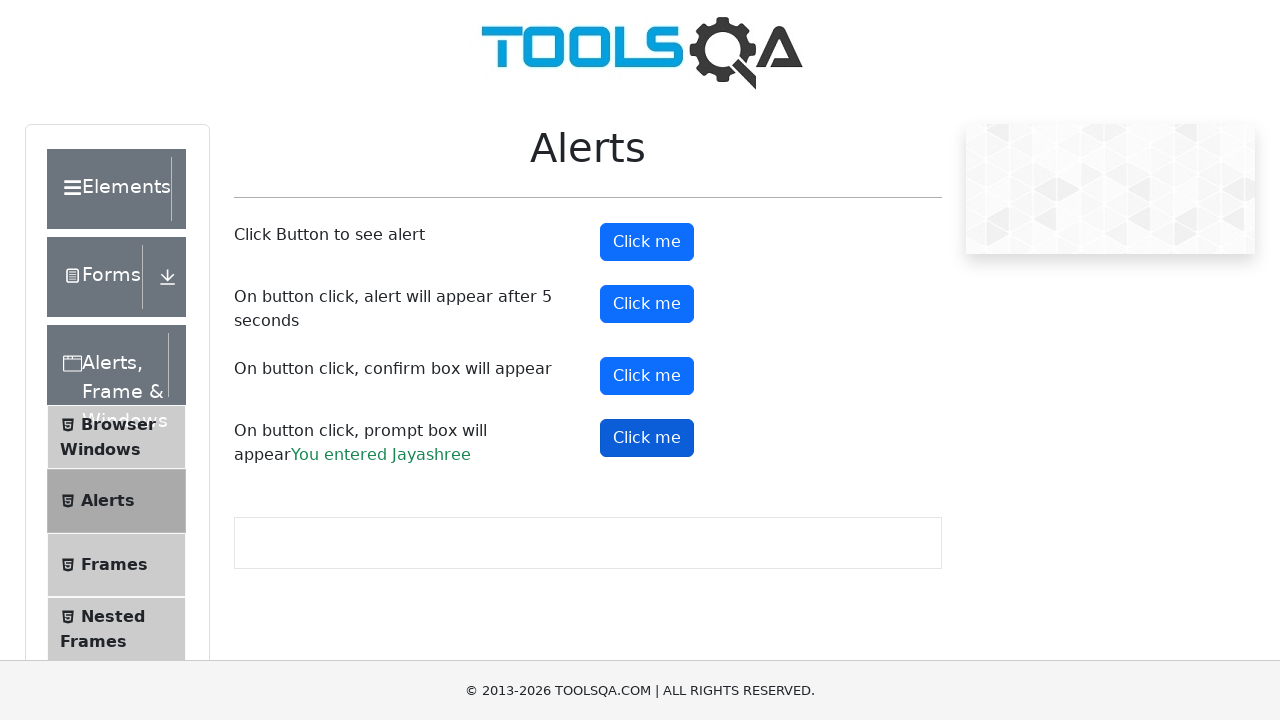

Waited for prompt alert to be handled
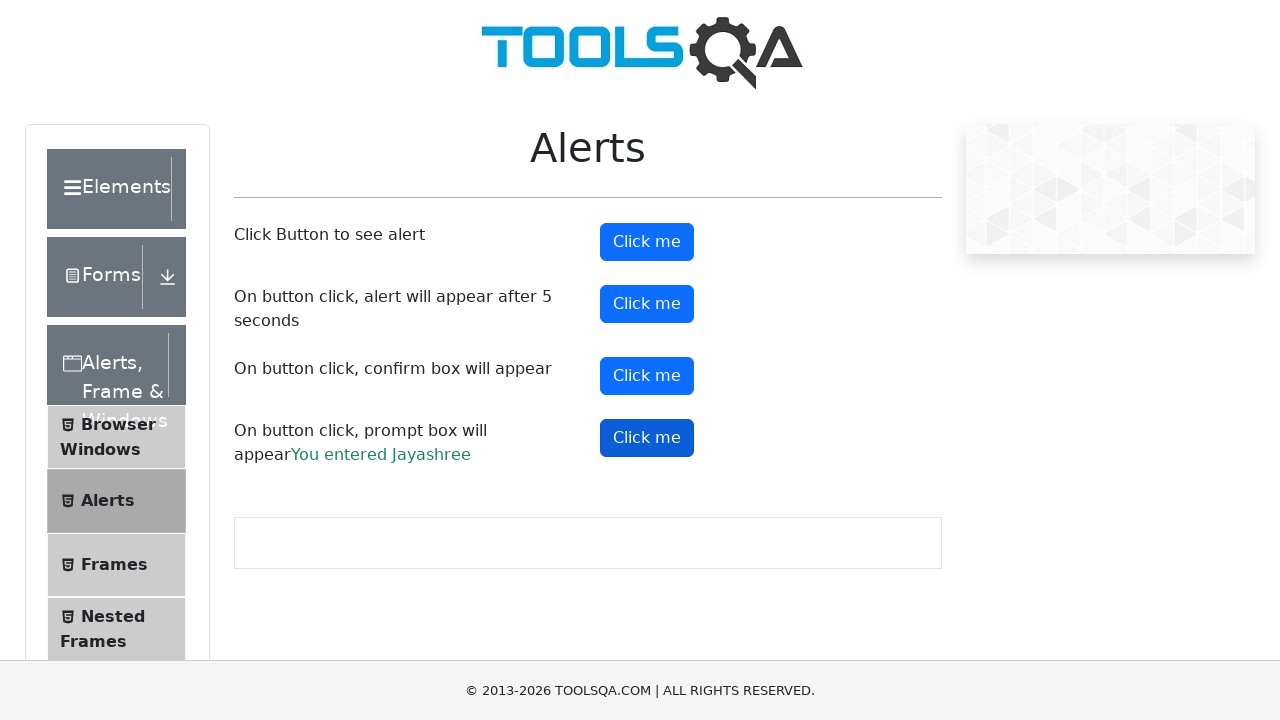

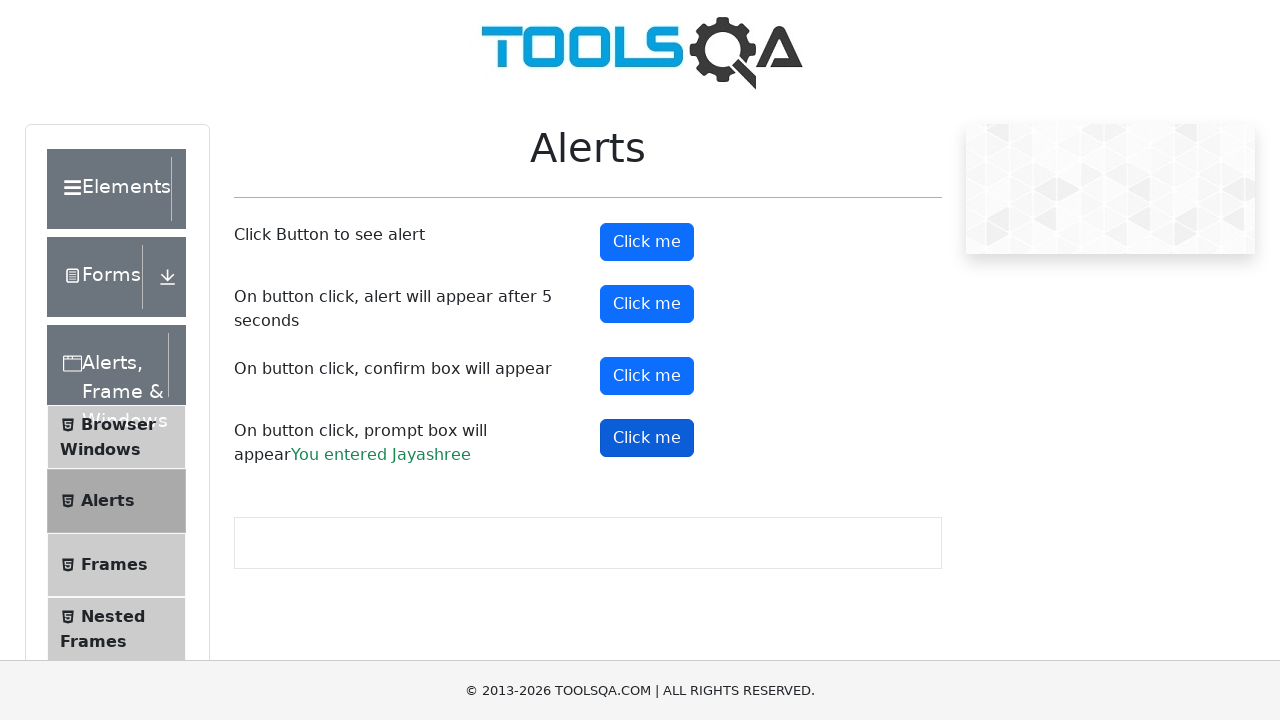